Navigates to smartphone category, sorts by highest price, and clicks on the most expensive item to view its details

Starting URL: https://www.ue.ba

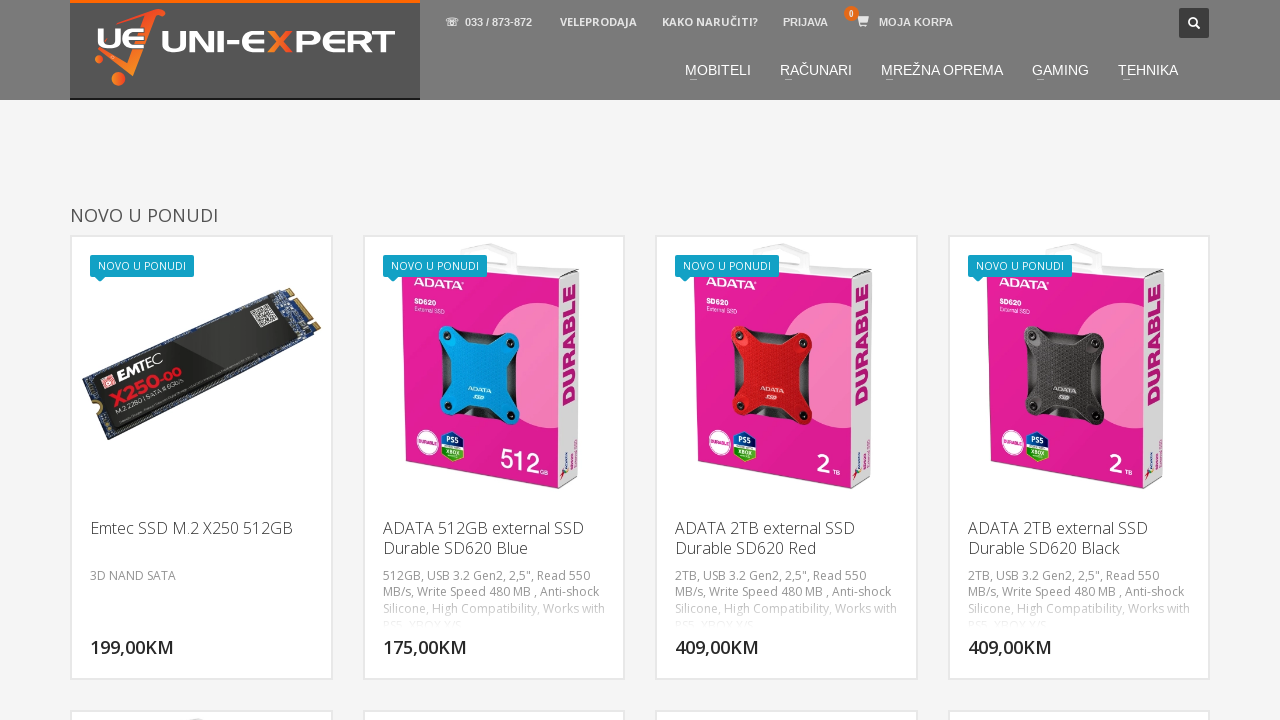

Navigated to https://www.ue.ba
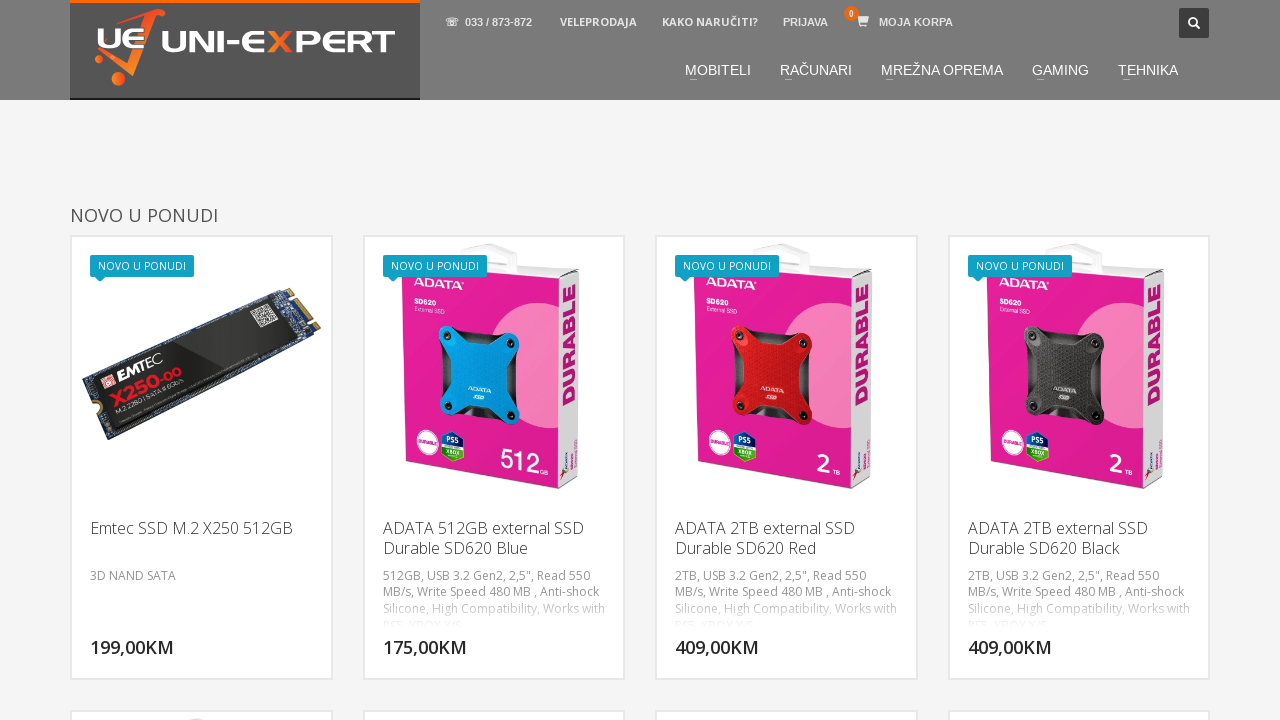

Hovered over phone menu item at (718, 70) on xpath=//*[@id="menu-main-menu"]/li[1]/a
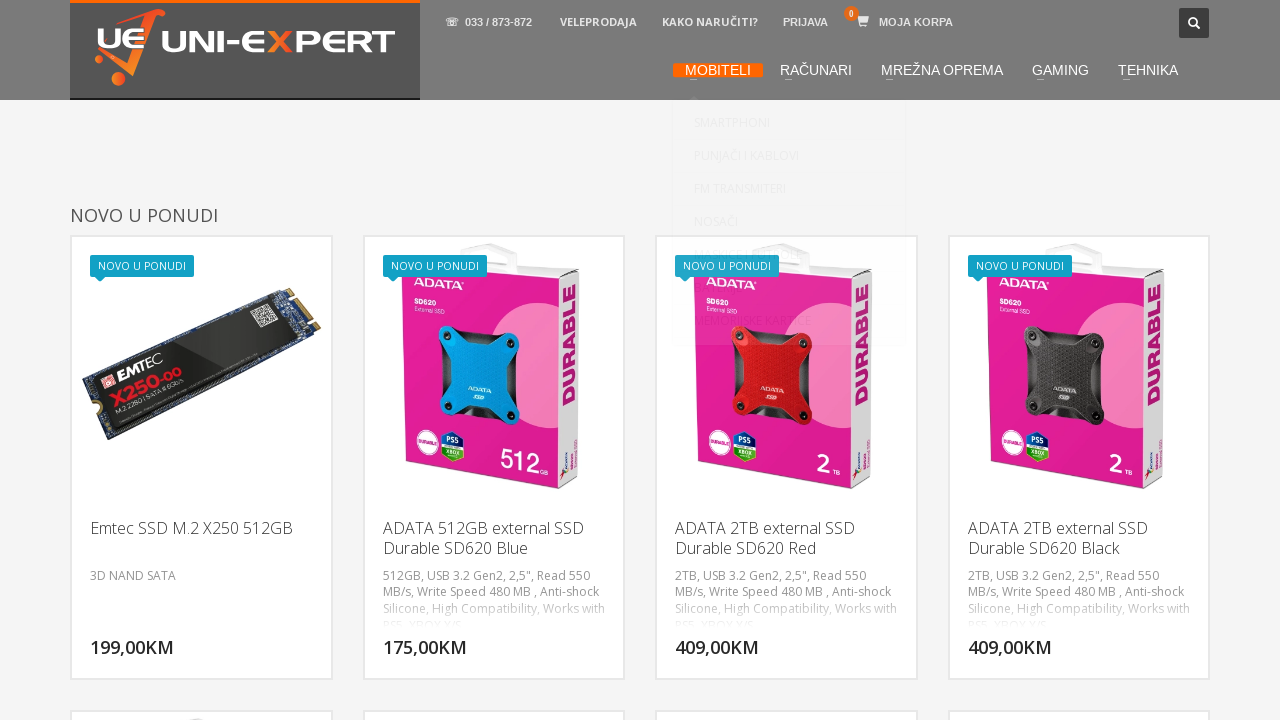

Clicked on smartphone category submenu at (789, 16) on xpath=//*[@id="menu-main-menu"]/li[1]/ul/li[1]/a
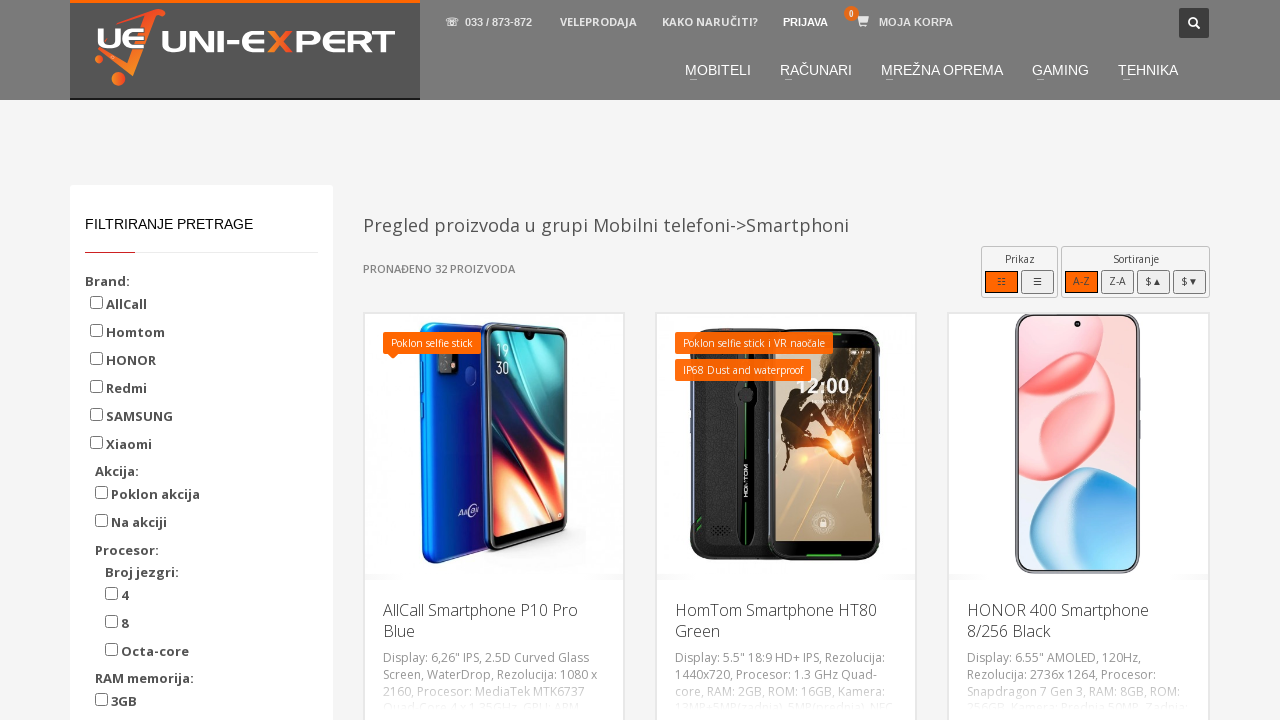

Waited for sorting button to load
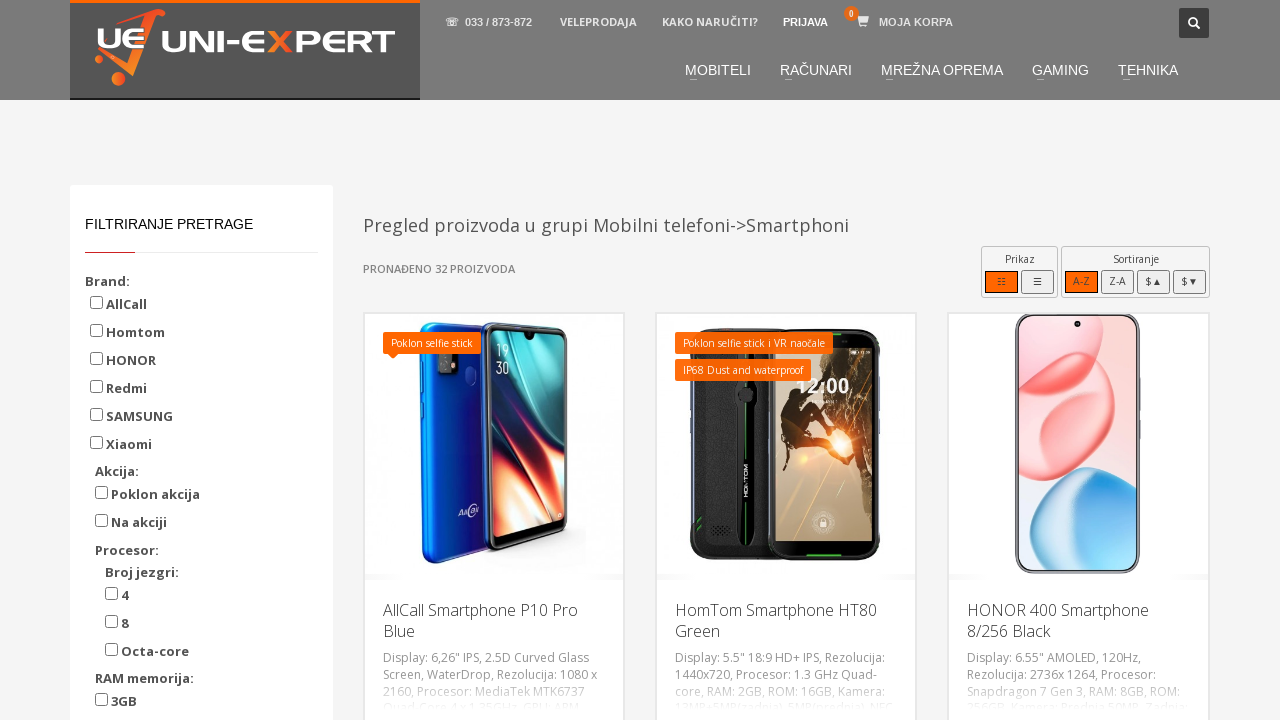

Clicked sort button to arrange by highest price at (1190, 282) on xpath=//*[@id="sorting"]/button[4]
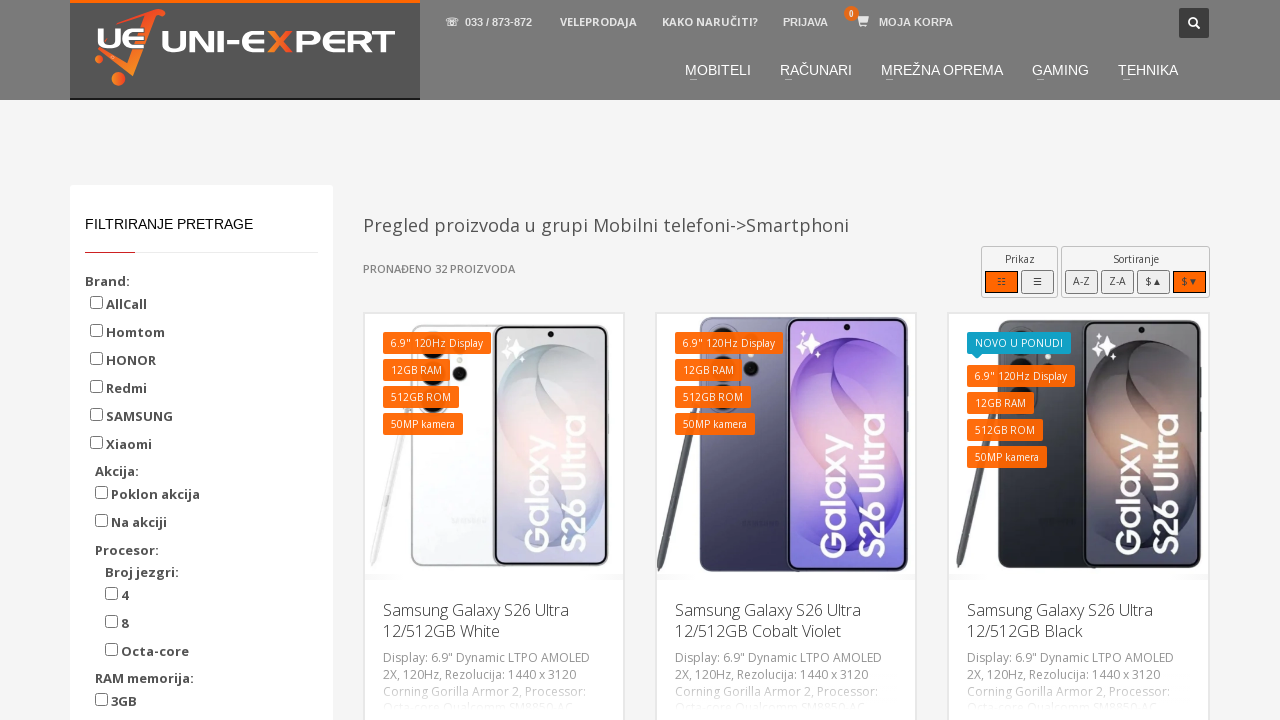

Waited for highest priced smartphone to load
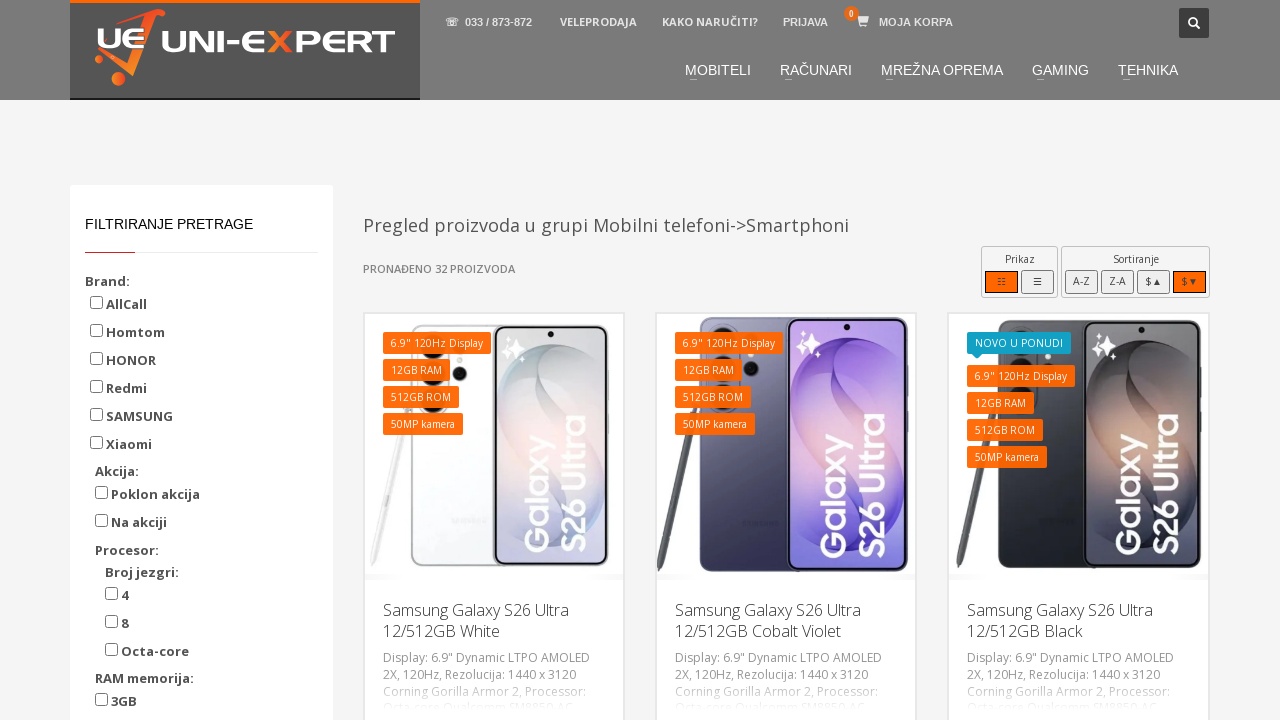

Clicked on the most expensive smartphone item at (494, 495) on xpath=//*[@id="page"]/ul[1]/li[1]
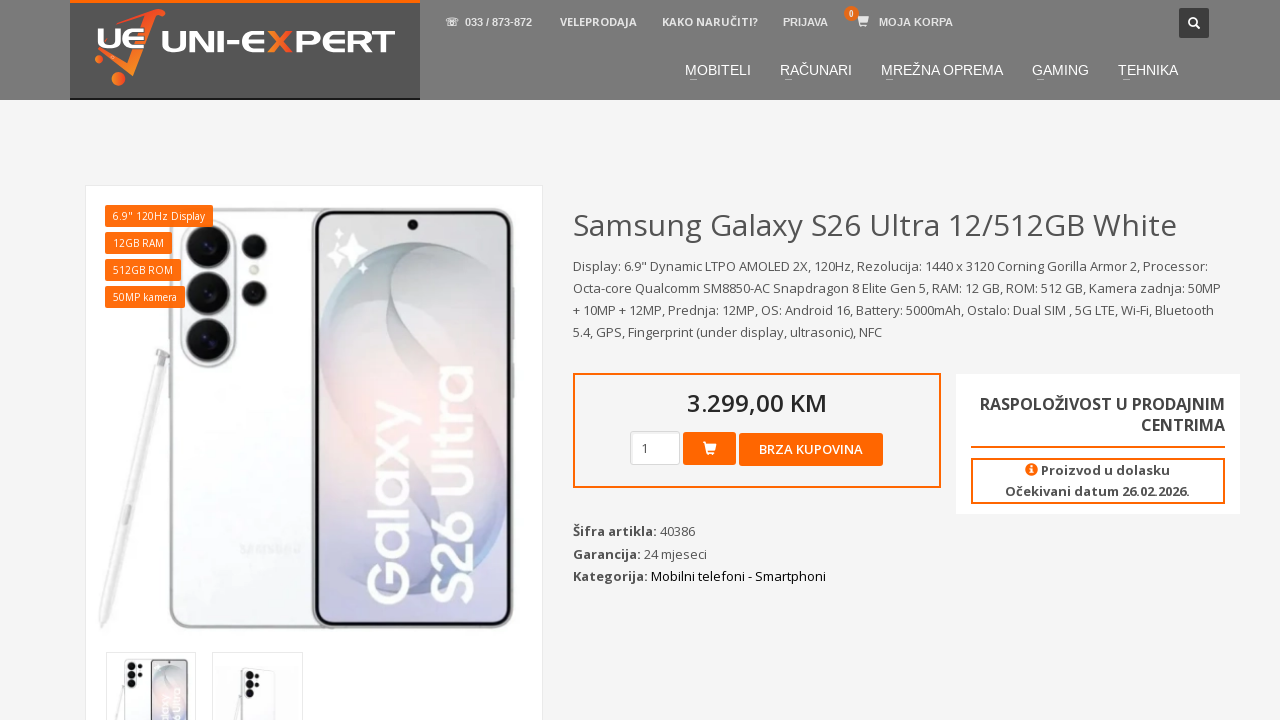

Product details page loaded successfully
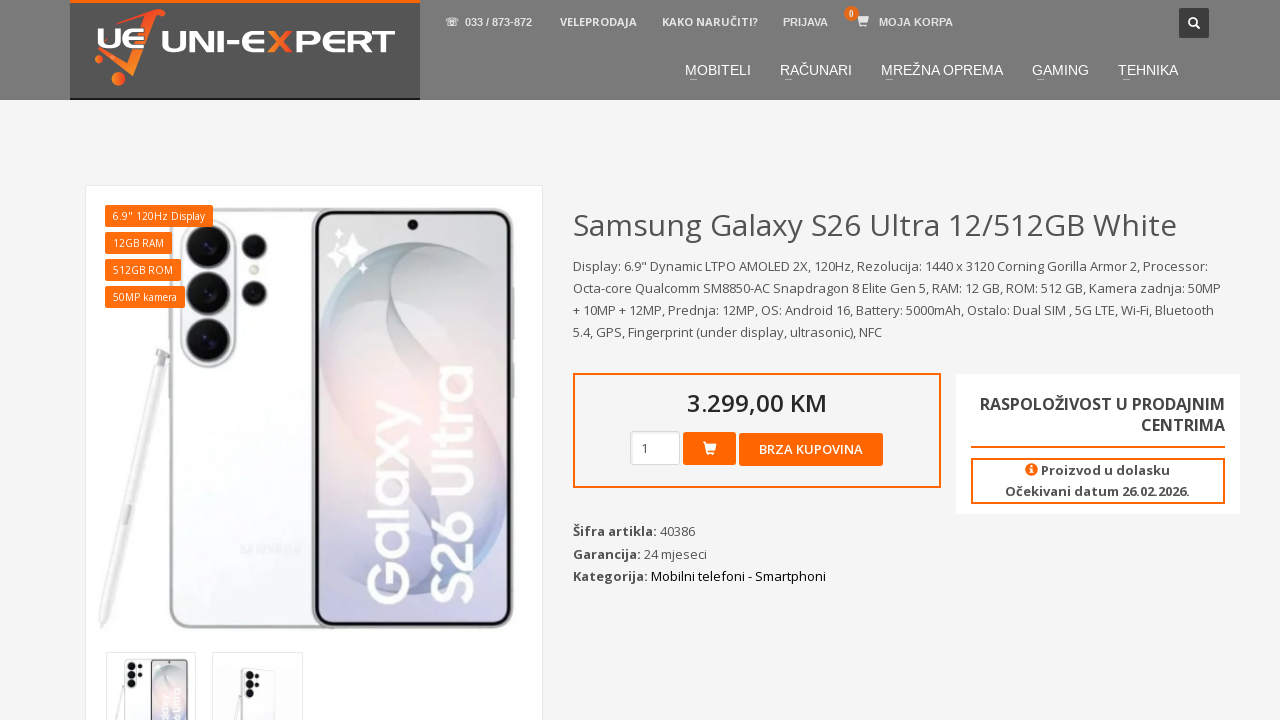

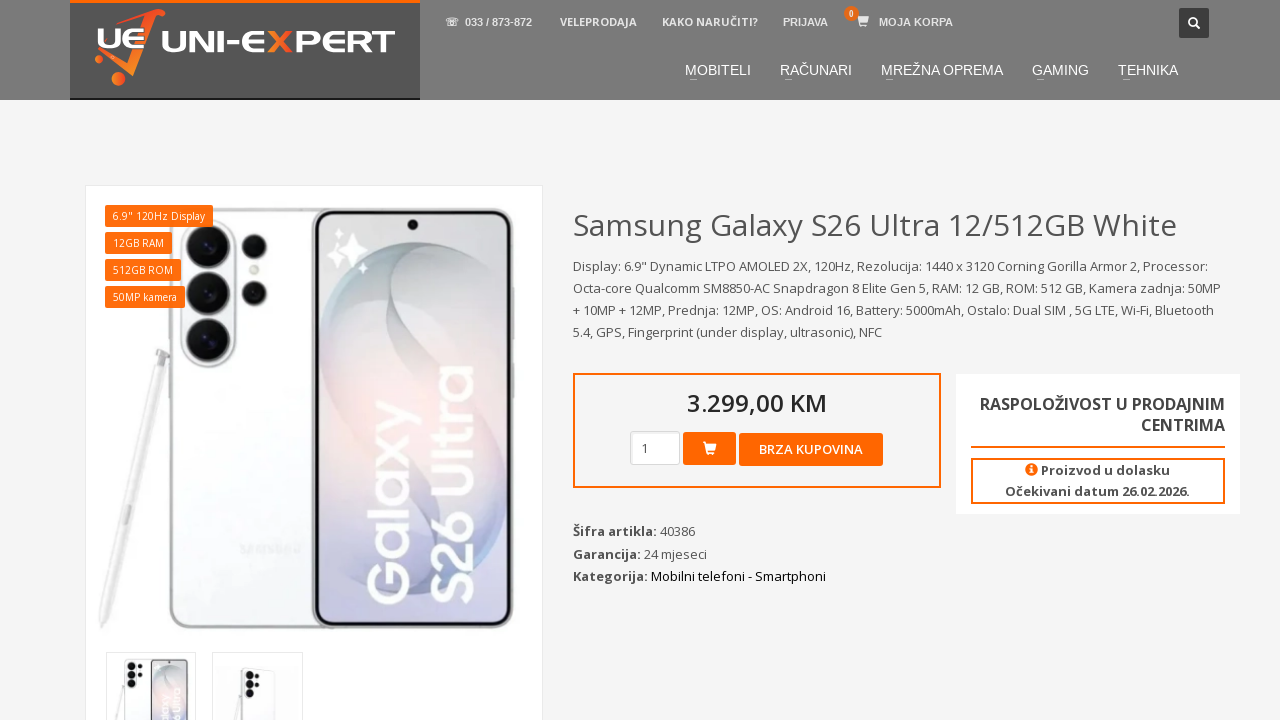